Tests handling multiple elements by clicking list items and checking all checkboxes in a checkbox group

Starting URL: https://techglobal-training.com/frontend

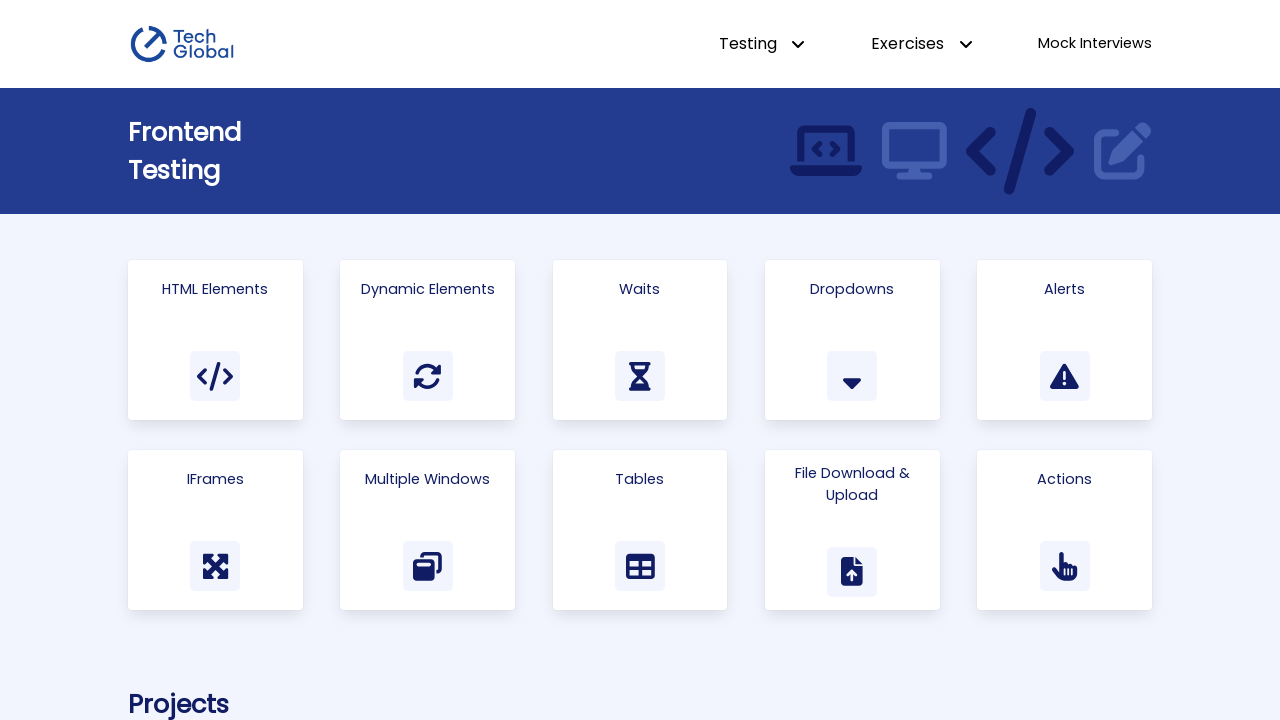

Clicked on HTML Elements link at (215, 340) on a:has-text("HTML Elements")
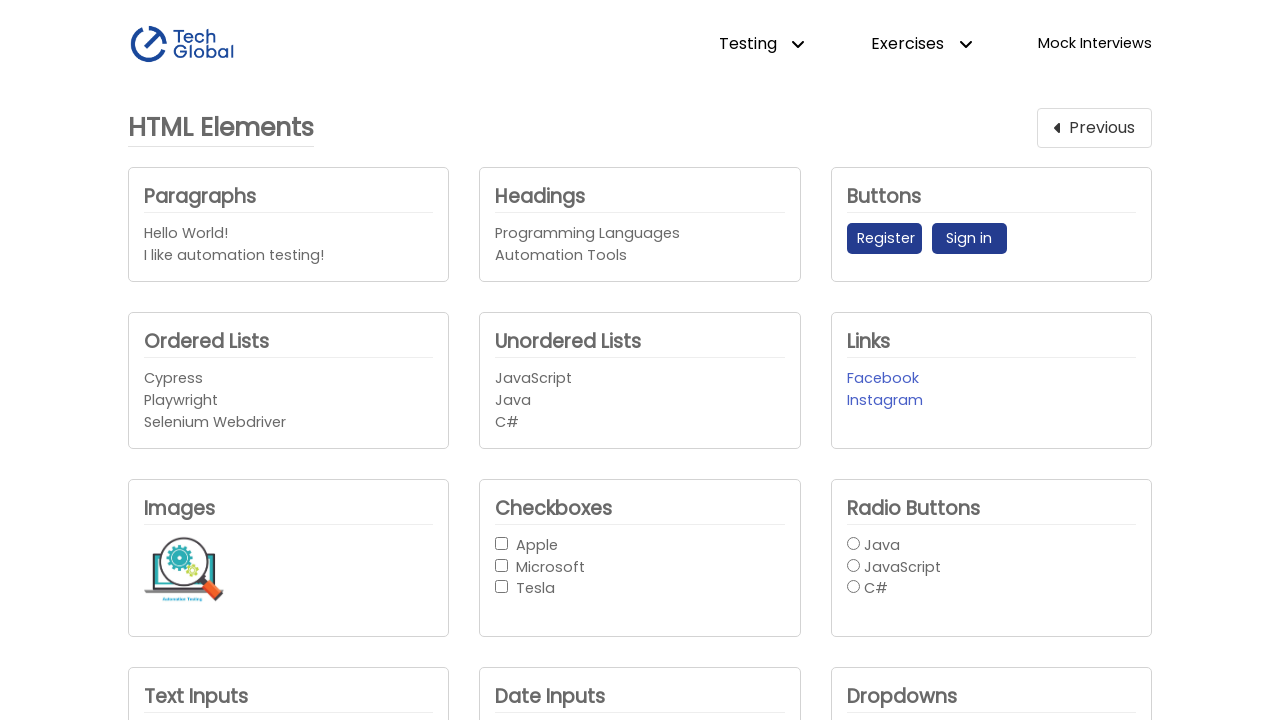

Located unordered list items
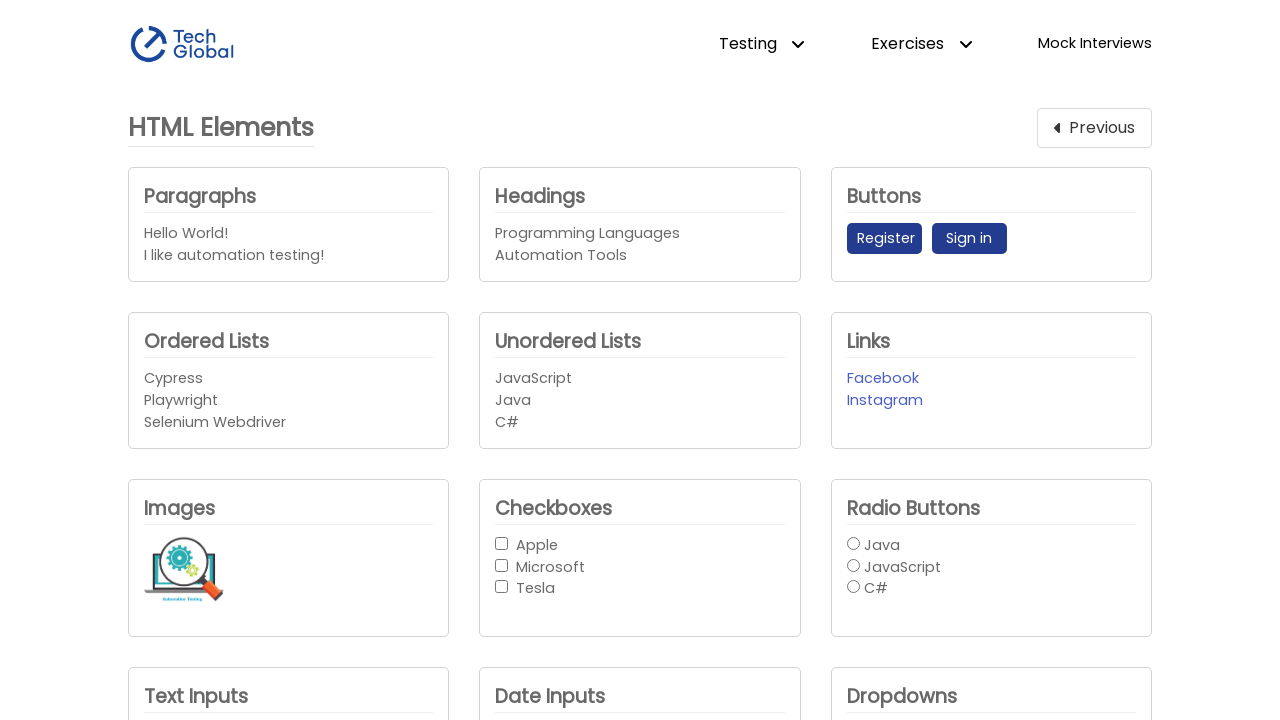

Clicked first list item at (640, 379) on #unordered_list > li >> nth=0
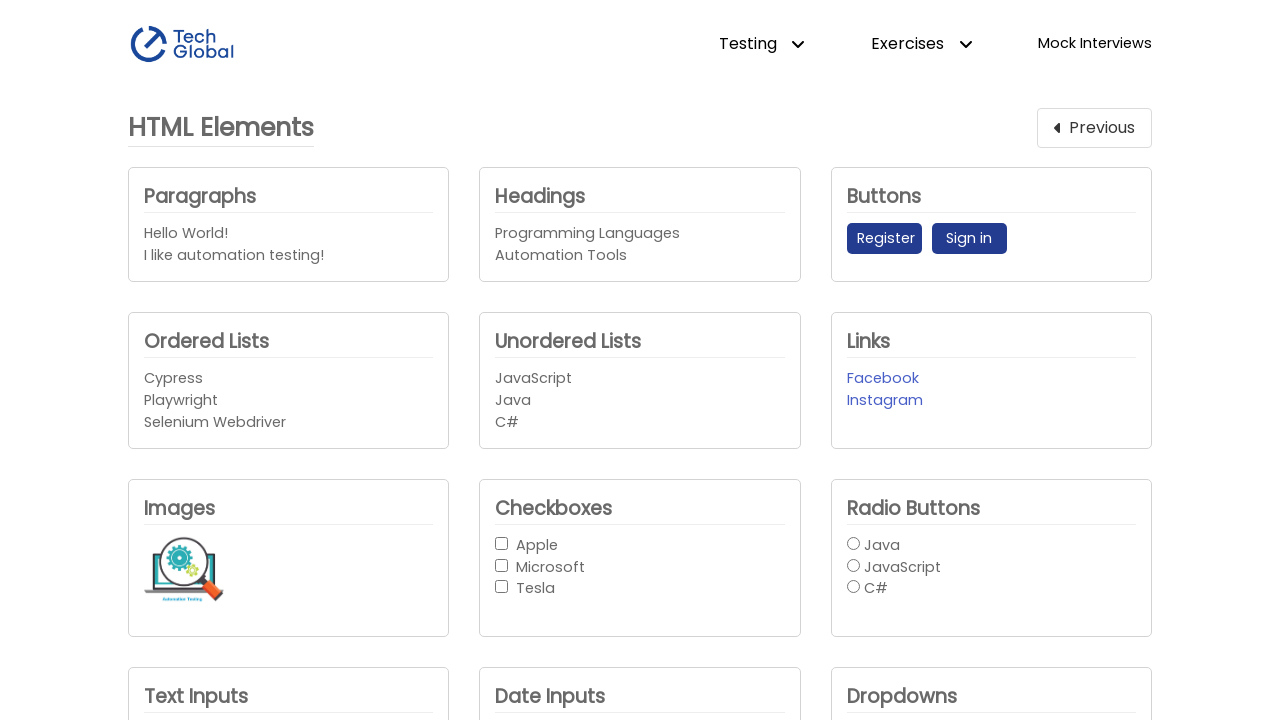

Clicked second list item at (640, 401) on #unordered_list > li >> nth=1
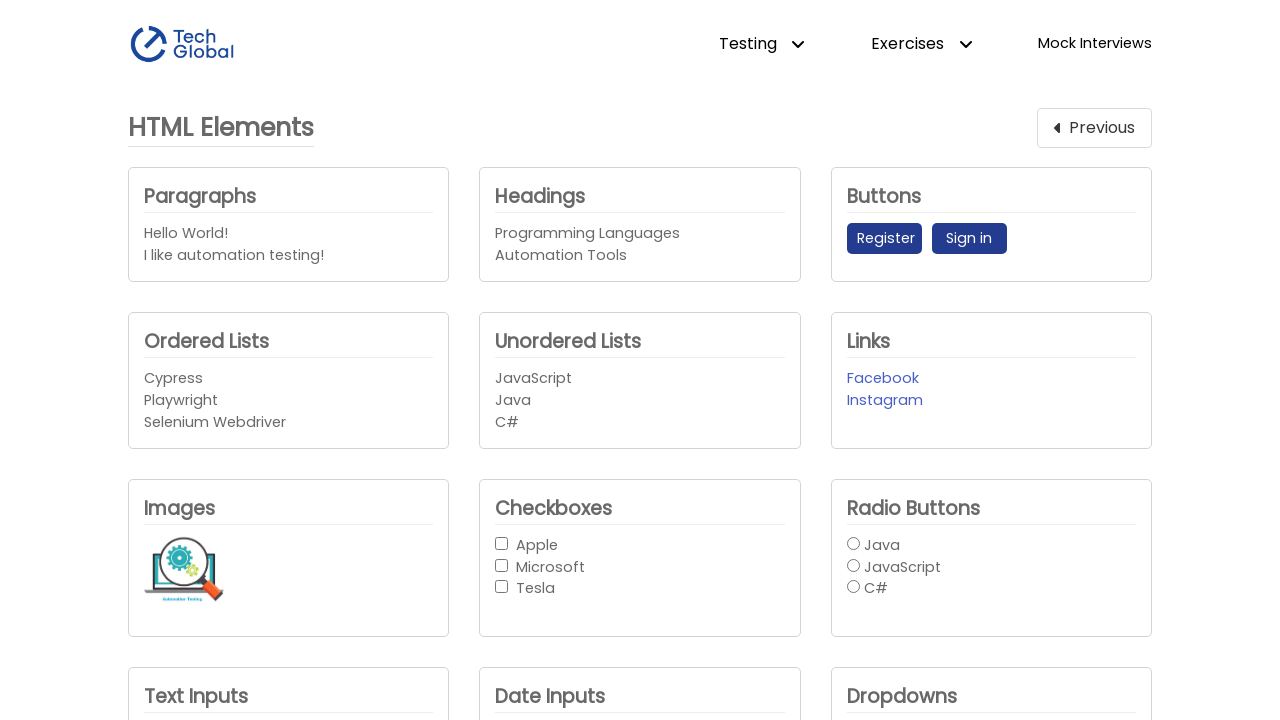

Clicked last list item at (640, 422) on #unordered_list > li >> nth=-1
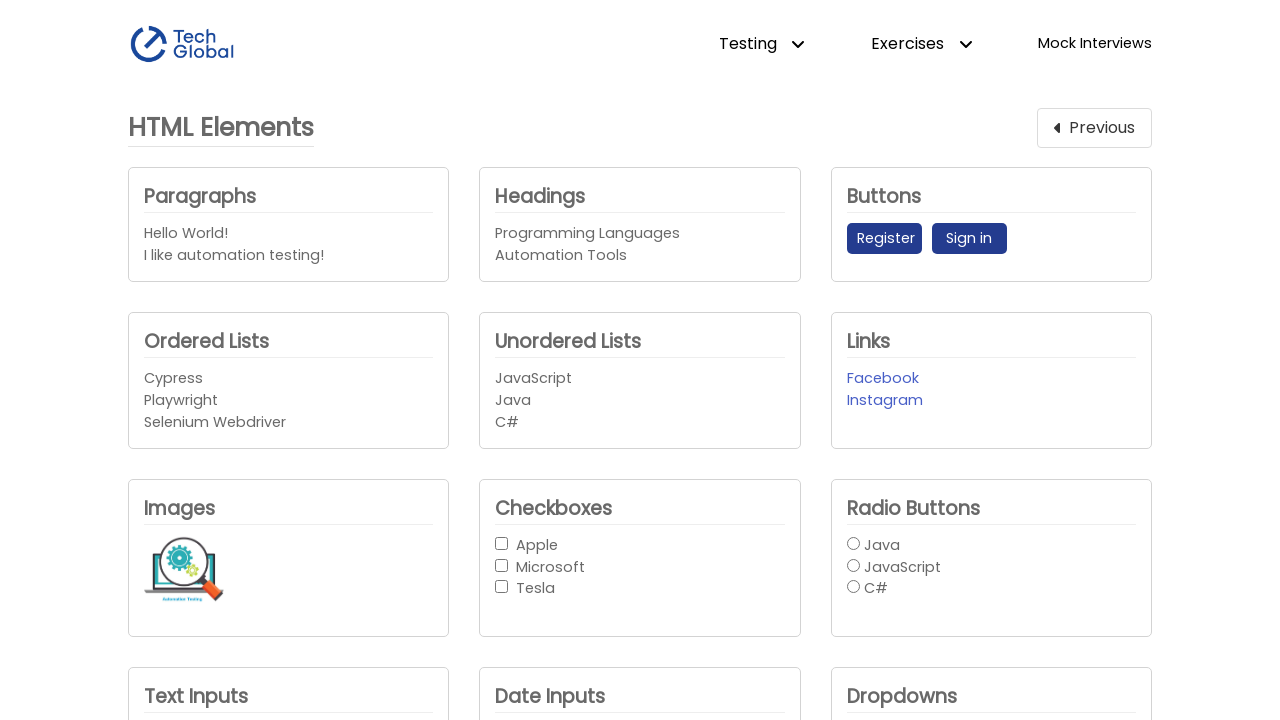

Located checkbox group
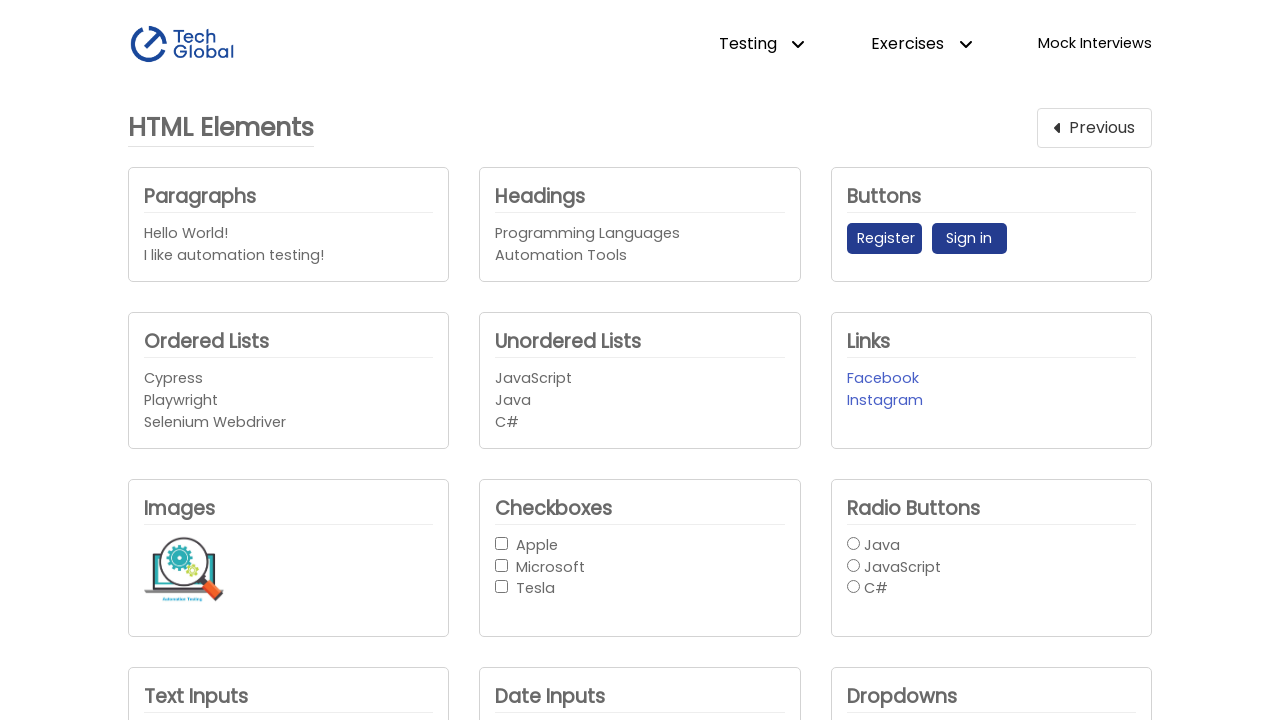

Found 3 checkboxes in the group
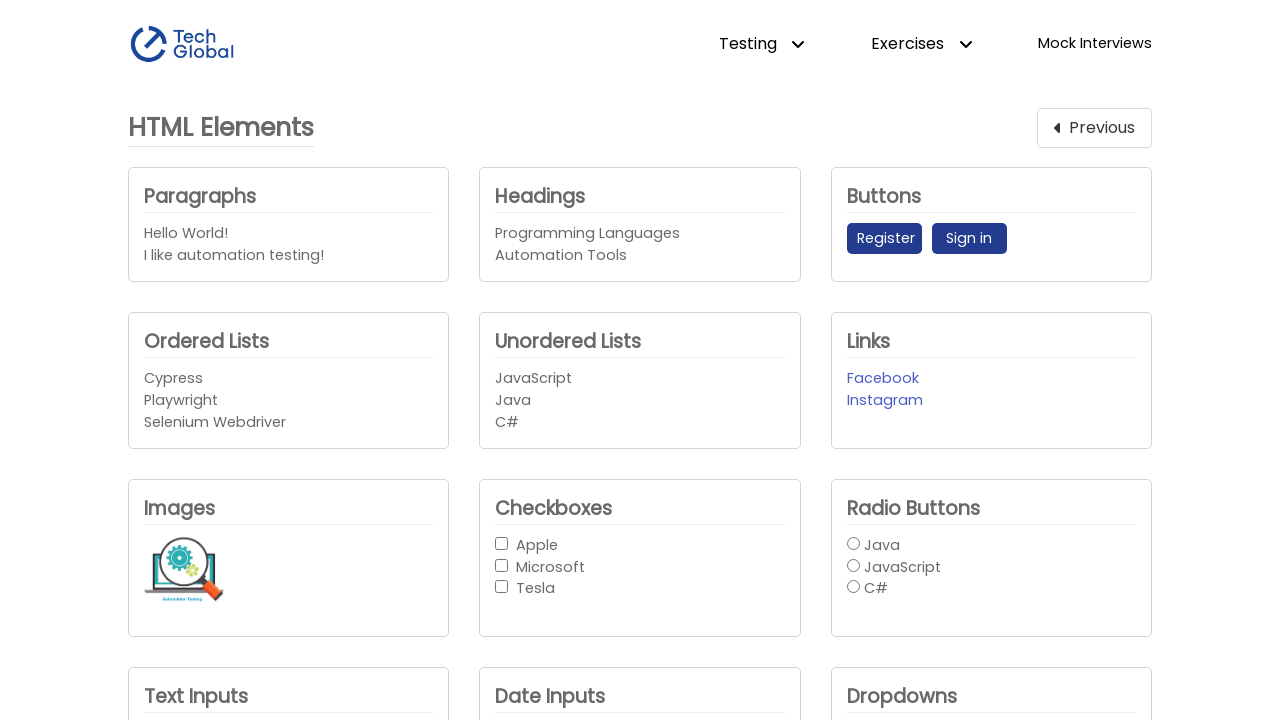

Checked checkbox 1 of 3 at (502, 543) on #checkbox-button-group input >> nth=0
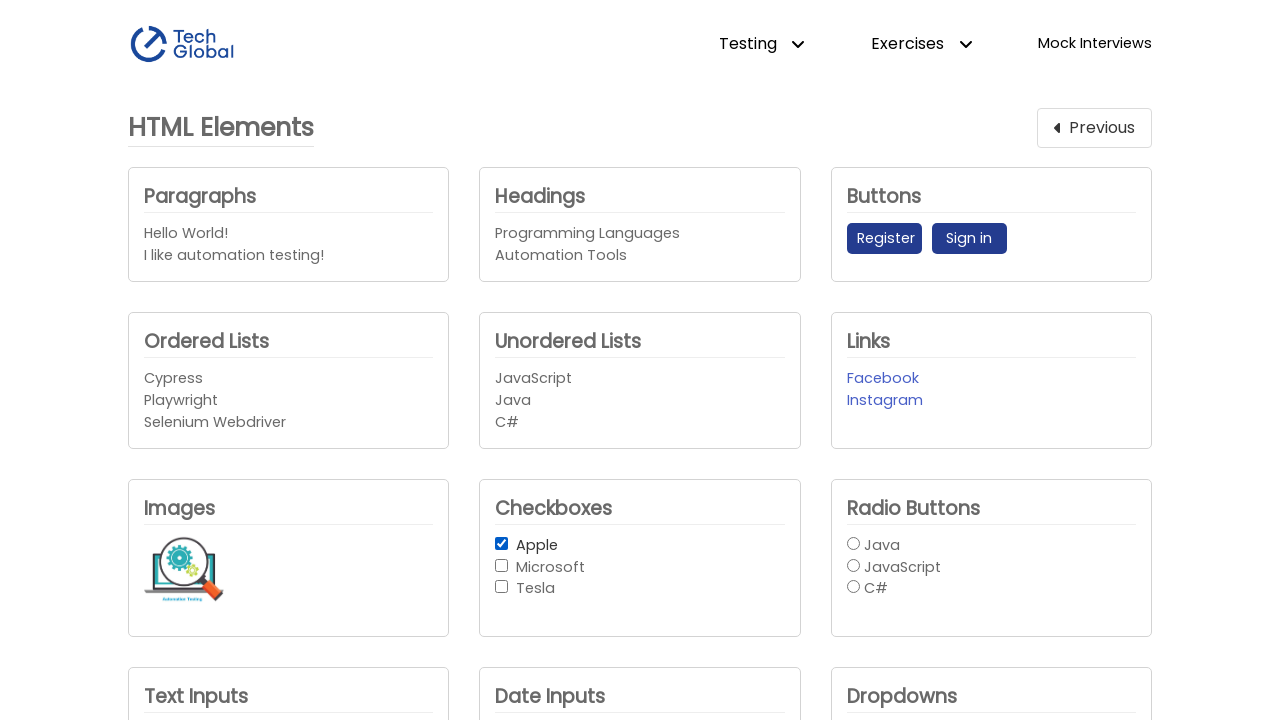

Checked checkbox 2 of 3 at (502, 565) on #checkbox-button-group input >> nth=1
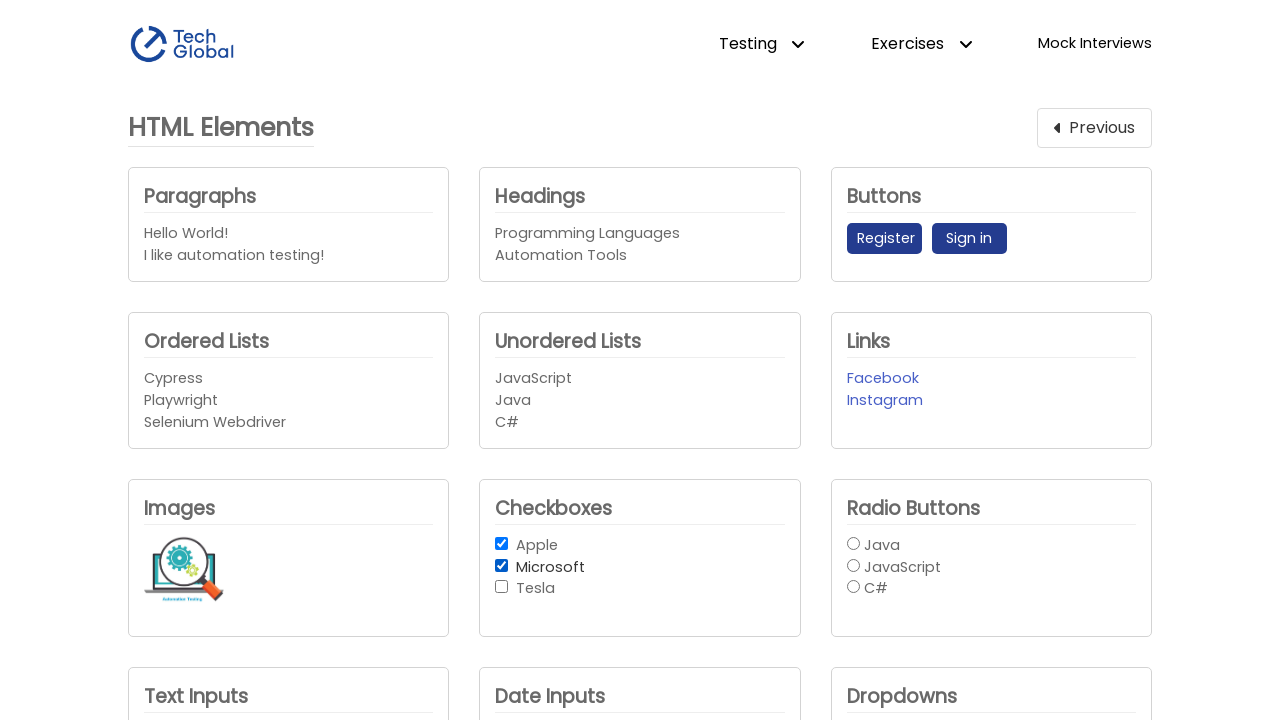

Checked checkbox 3 of 3 at (502, 587) on #checkbox-button-group input >> nth=2
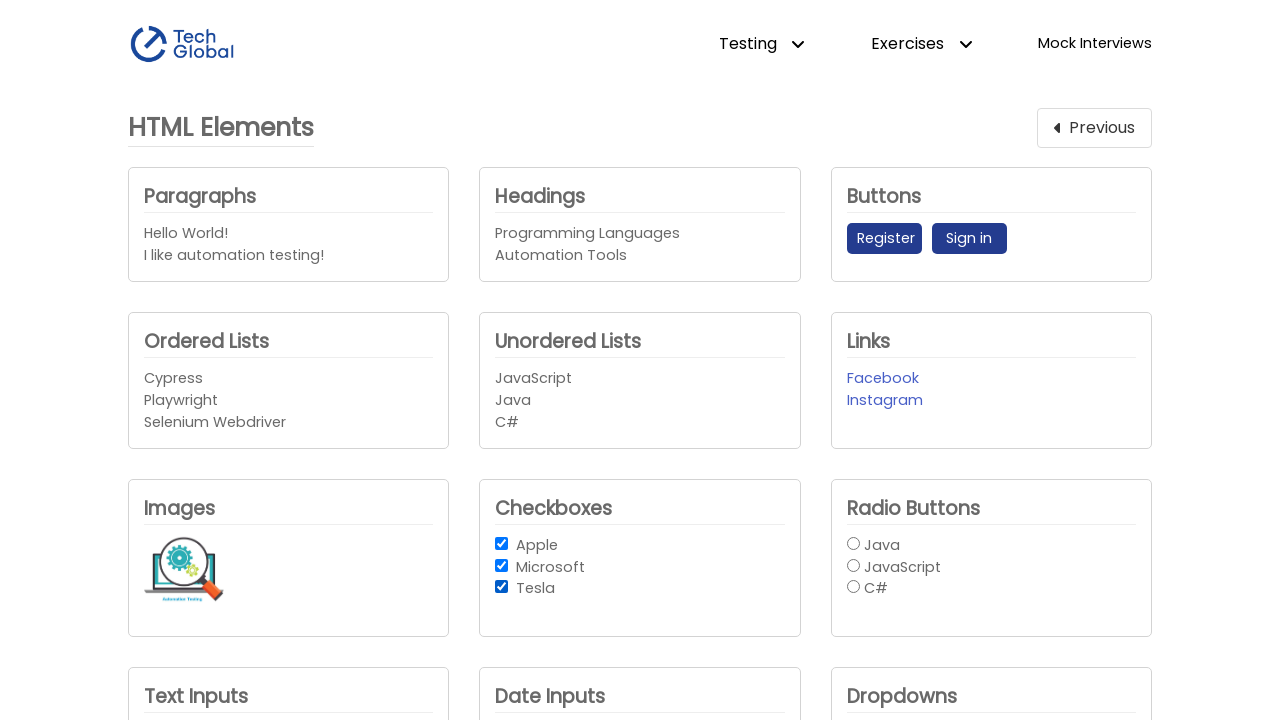

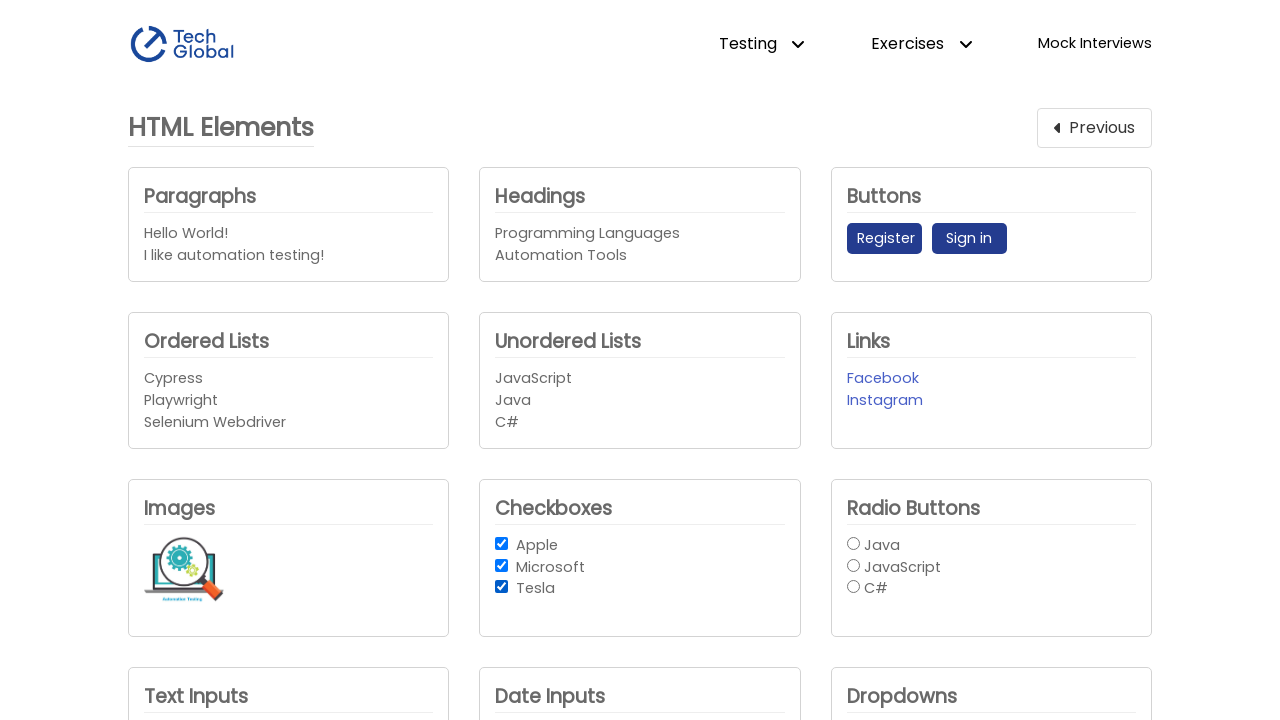